Tests finding input elements associated with labels by using JavaScript to iterate through label elements and retrieve their linked inputs via the 'for' attribute

Starting URL: https://v4-alpha.getbootstrap.com/components/forms/

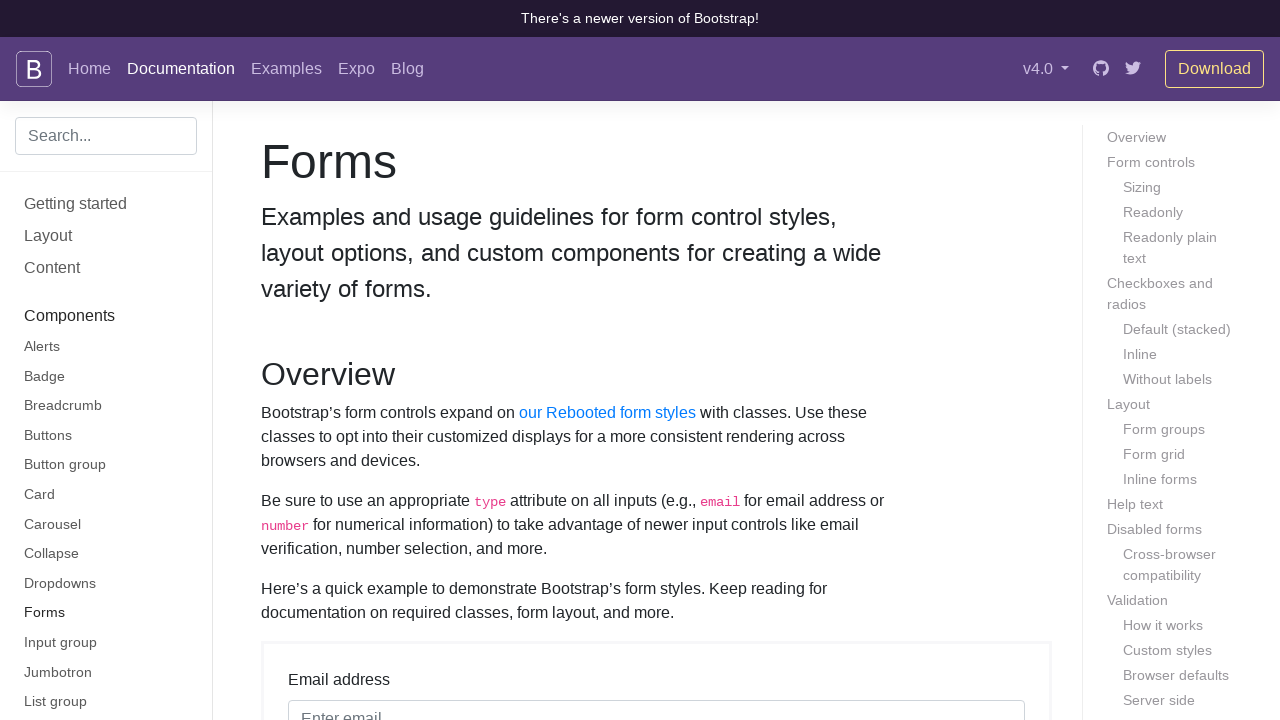

Waited for label elements to be present on the page
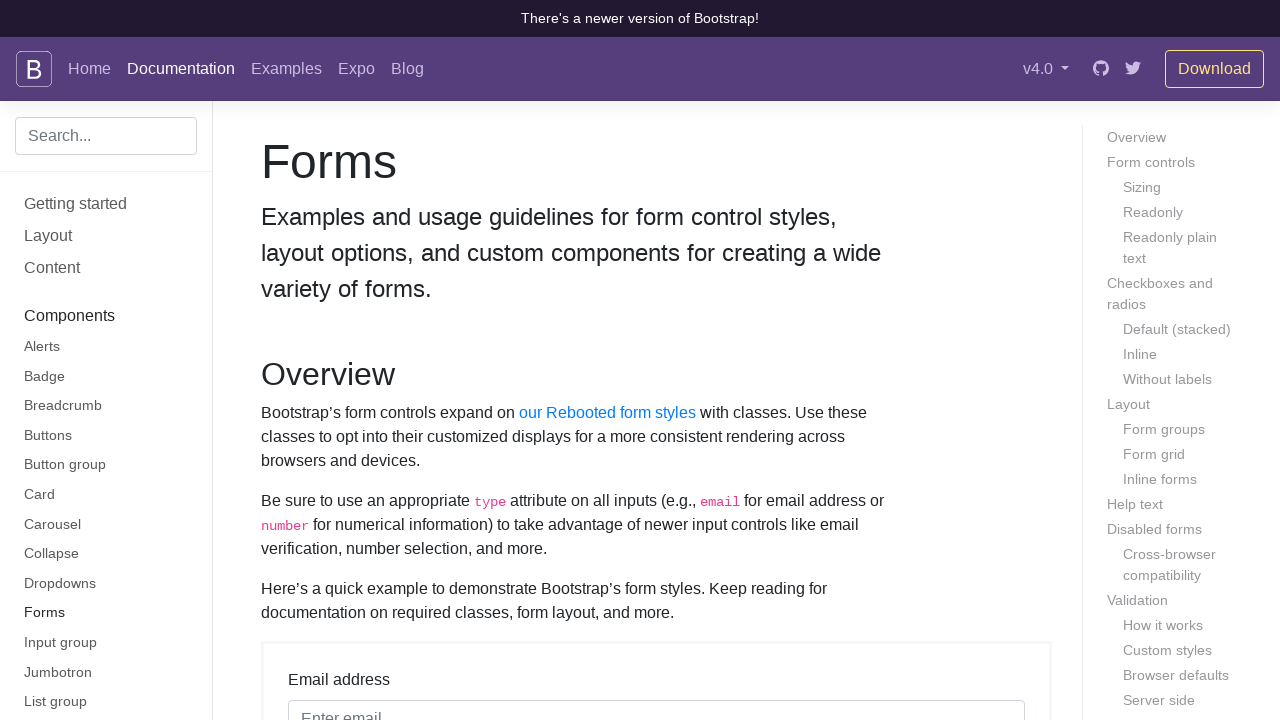

Retrieved 101 input elements associated with labels using JavaScript evaluation
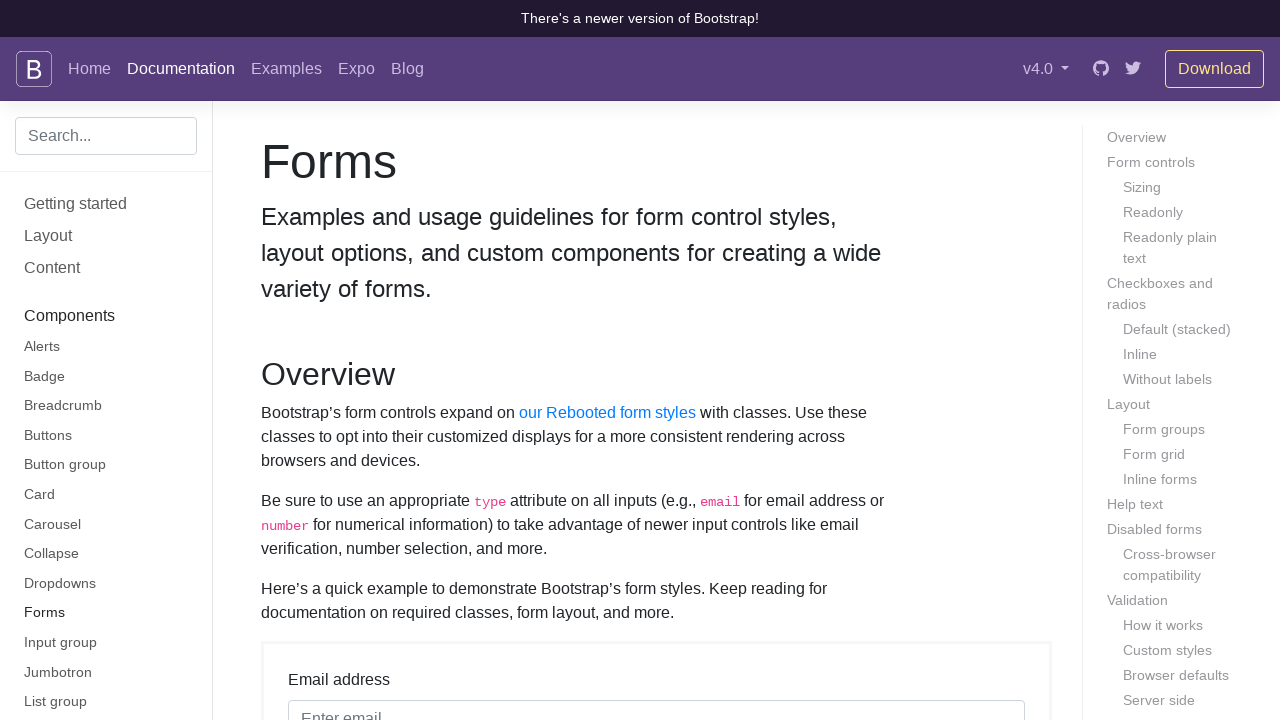

Scrolled input element with id 'exampleInputEmail1' into view
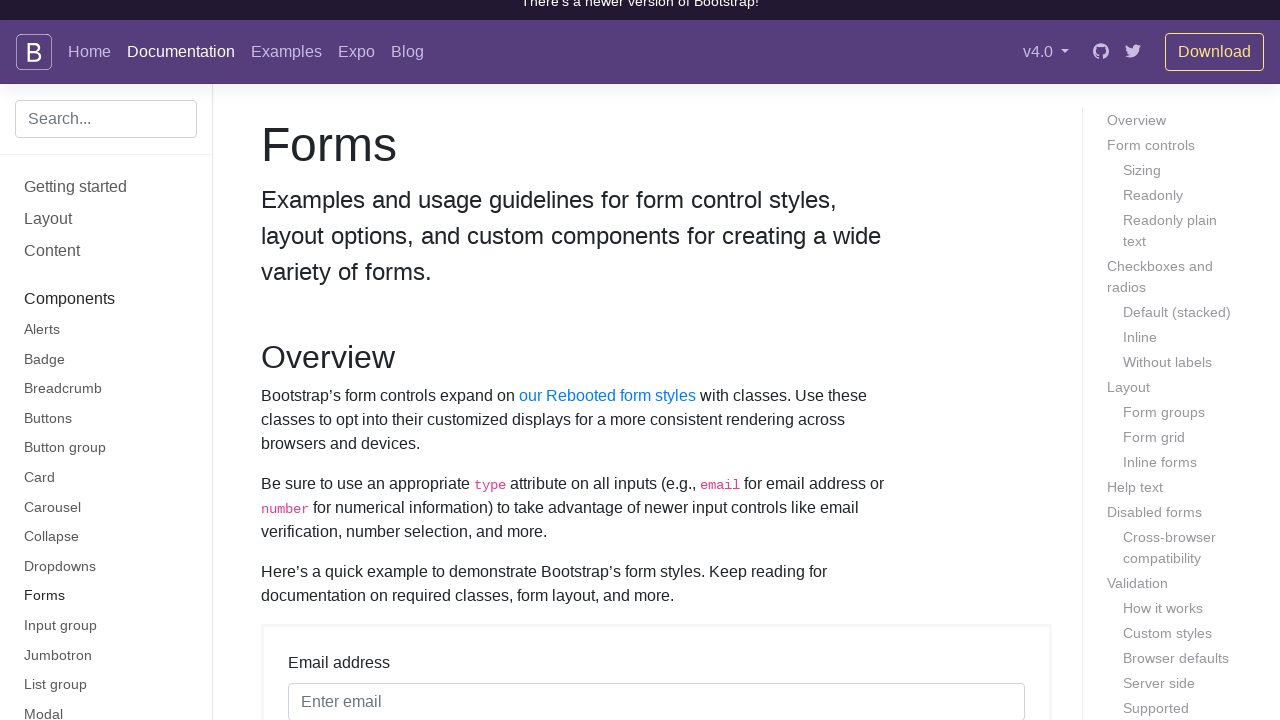

Verified input element with id 'exampleInputEmail1' is present and visible
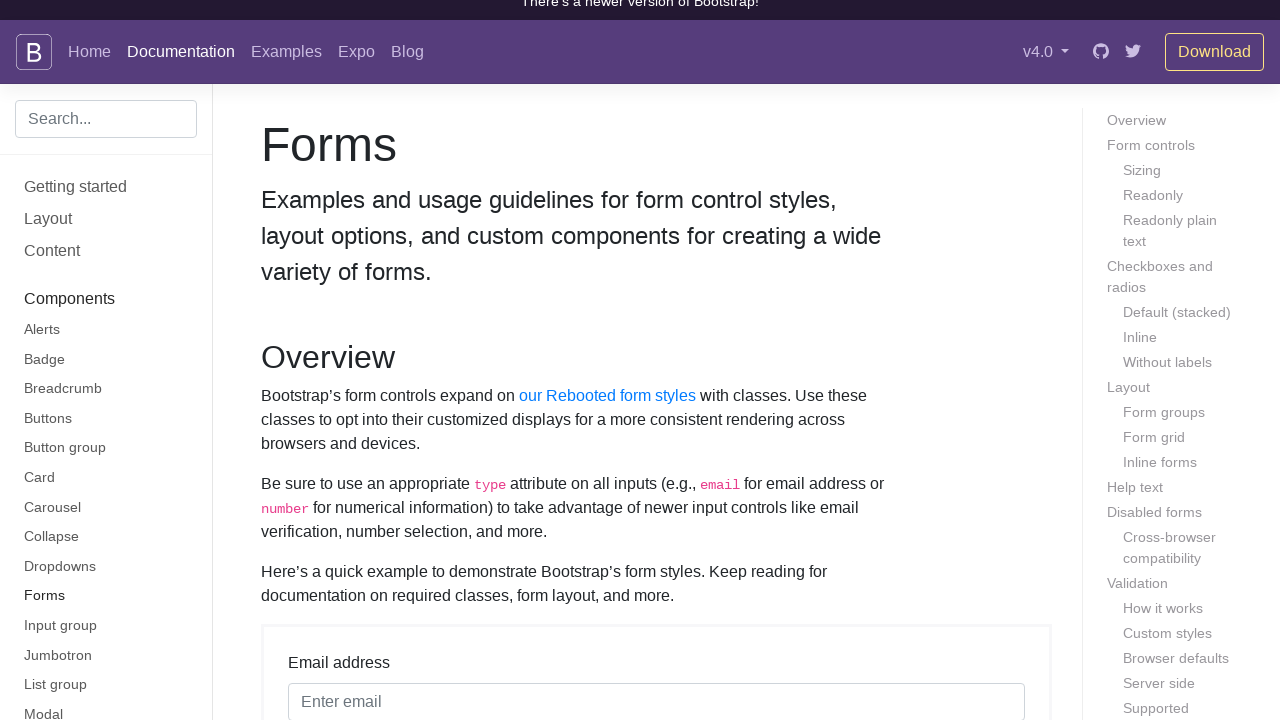

Scrolled input element with id 'exampleInputPassword1' into view
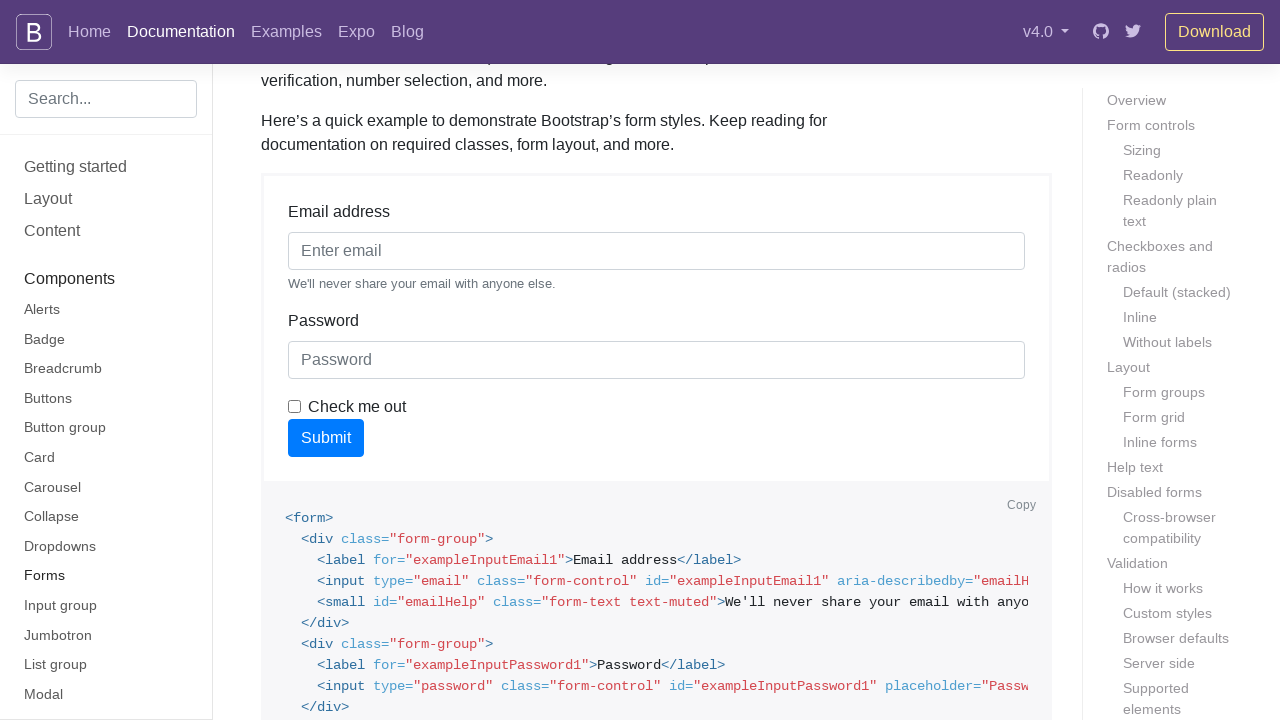

Verified input element with id 'exampleInputPassword1' is present and visible
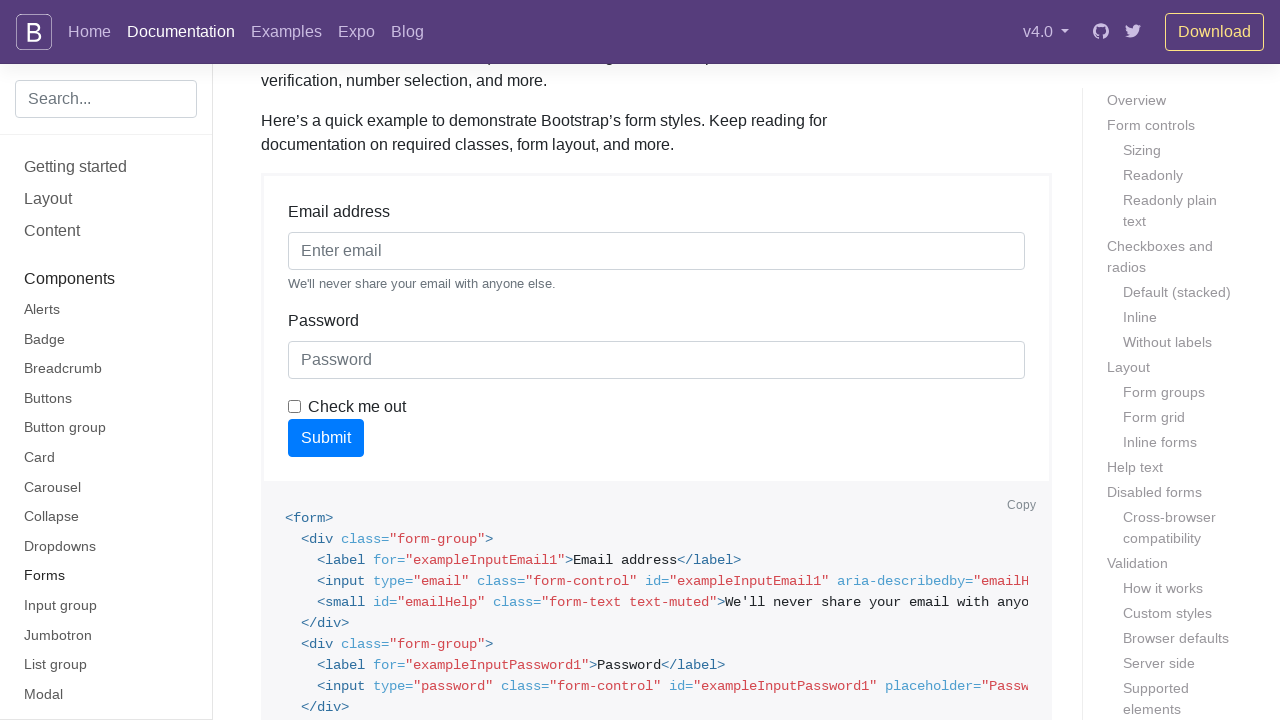

Scrolled input element with id 'exampleCheck1' into view
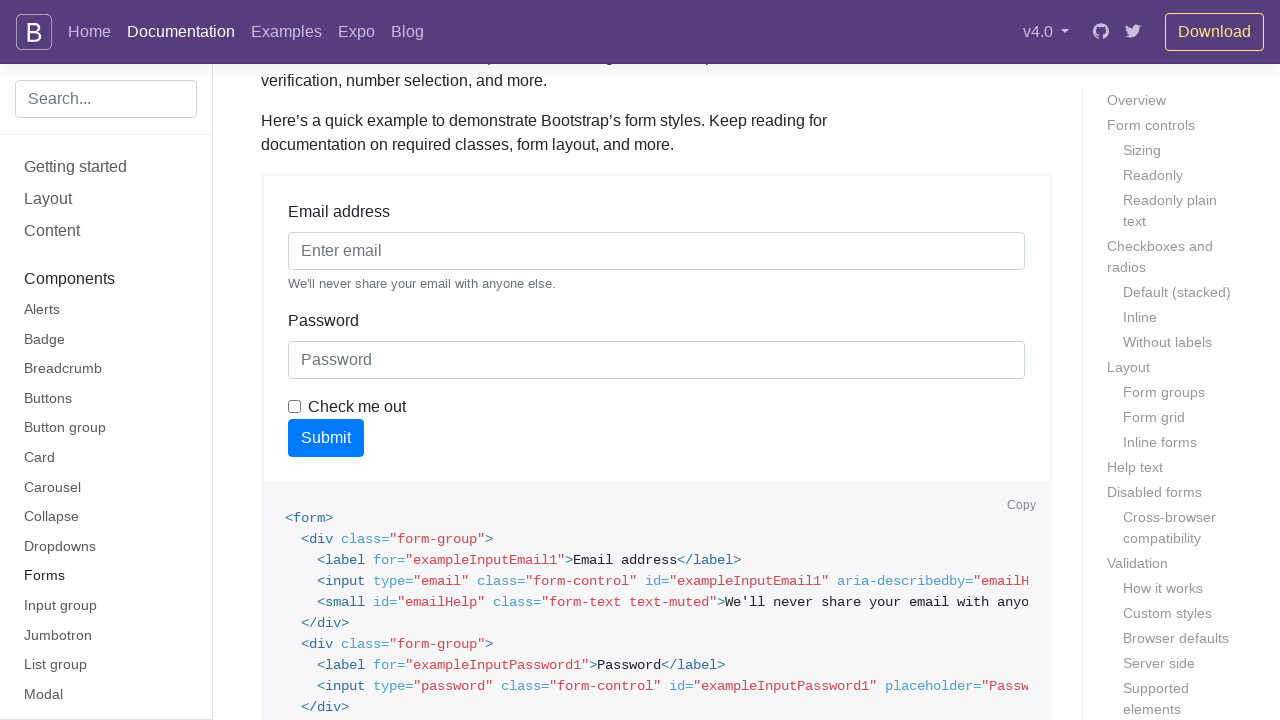

Verified input element with id 'exampleCheck1' is present and visible
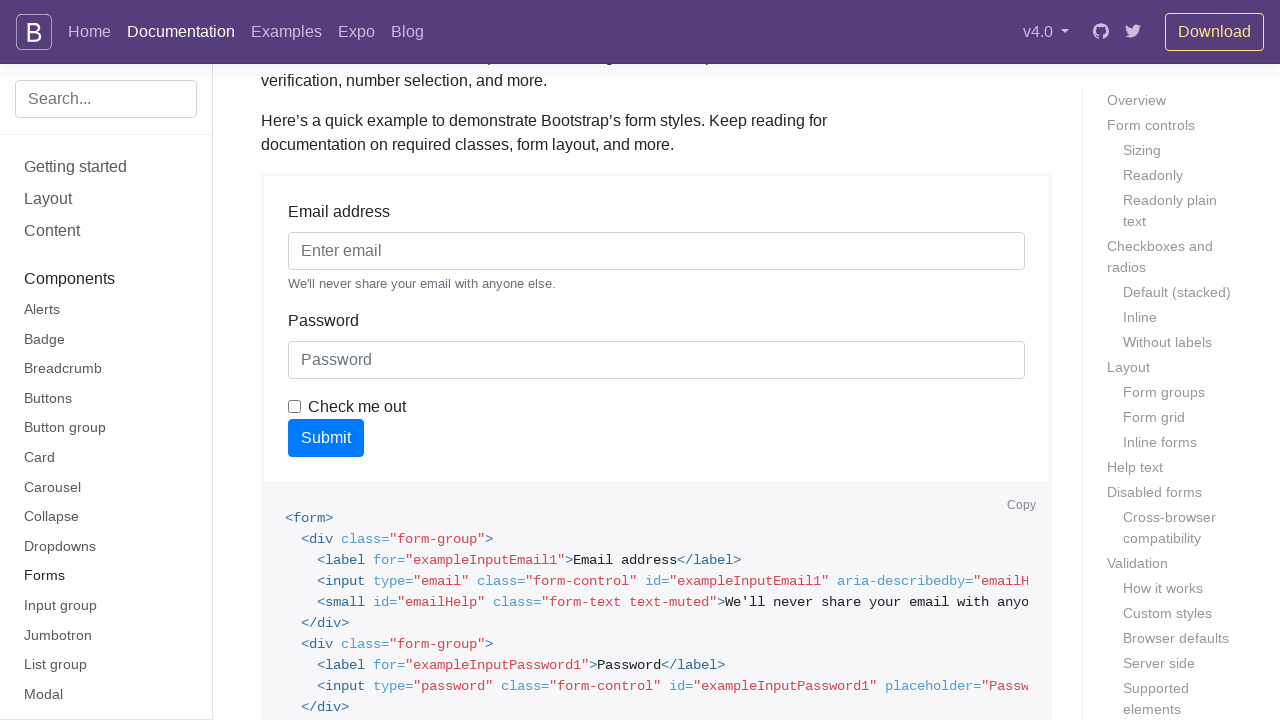

Scrolled input element with id 'exampleFormControlInput1' into view
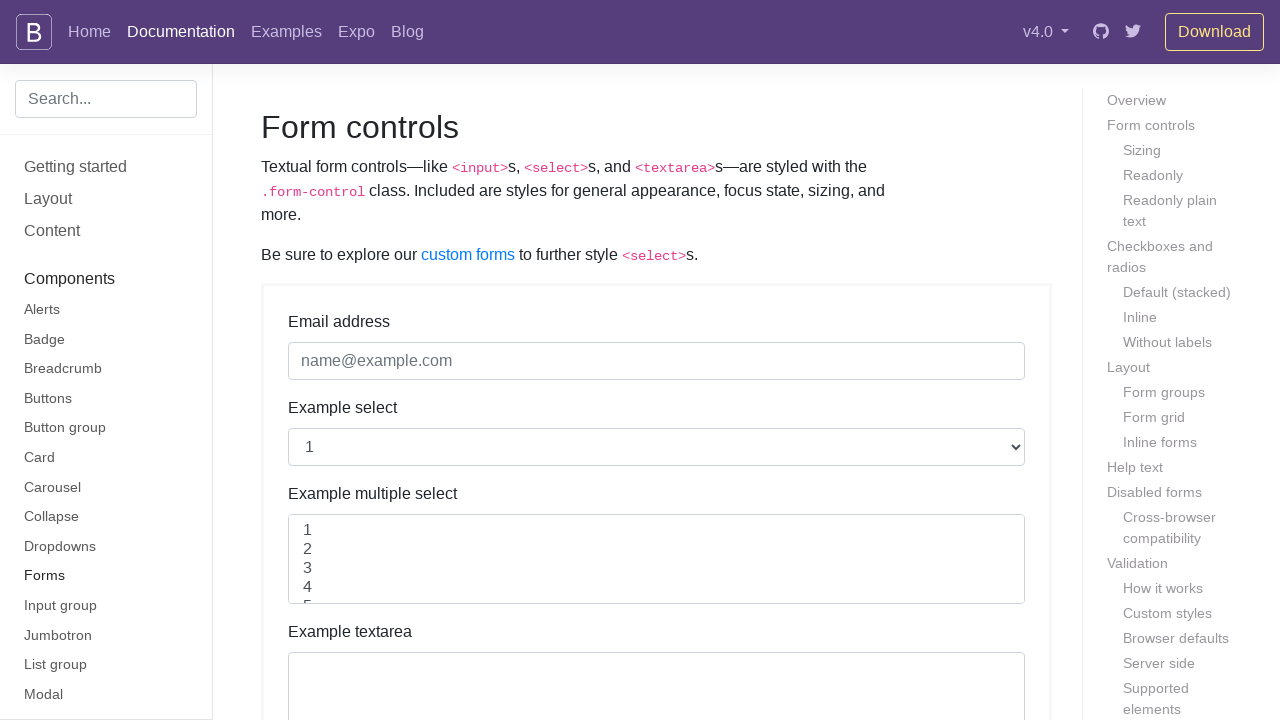

Verified input element with id 'exampleFormControlInput1' is present and visible
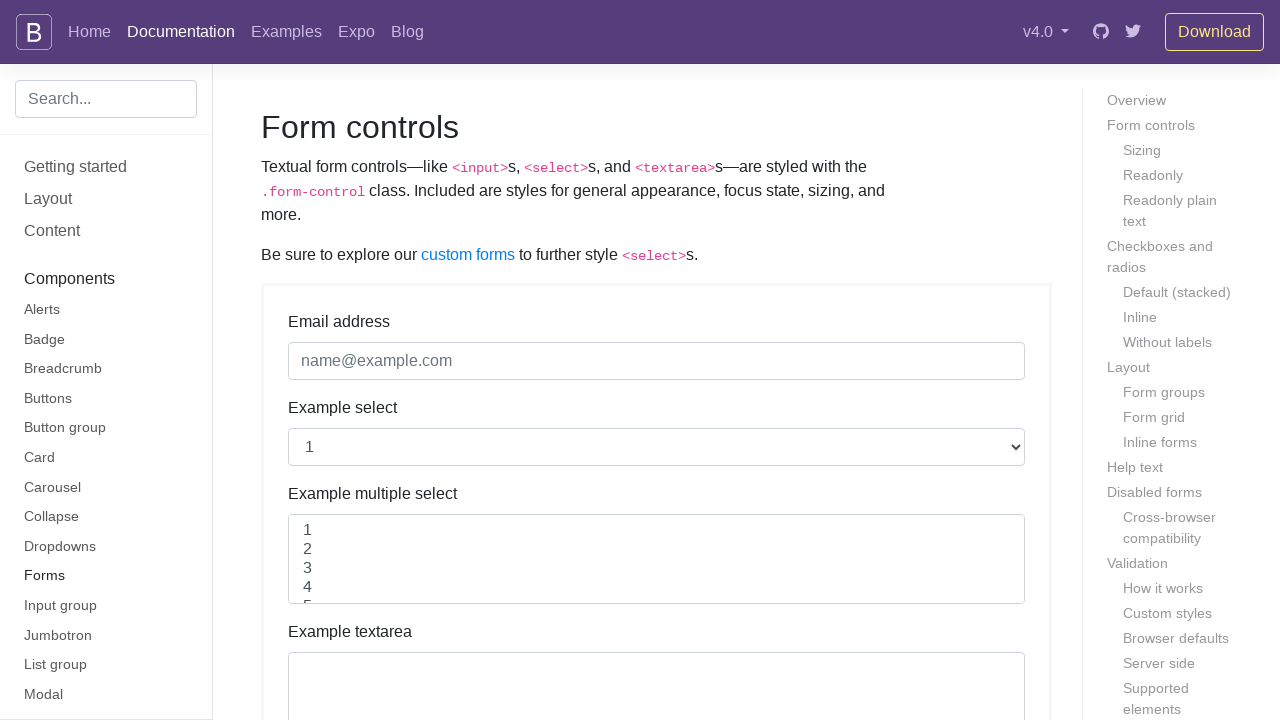

Scrolled input element with id 'exampleFormControlSelect1' into view
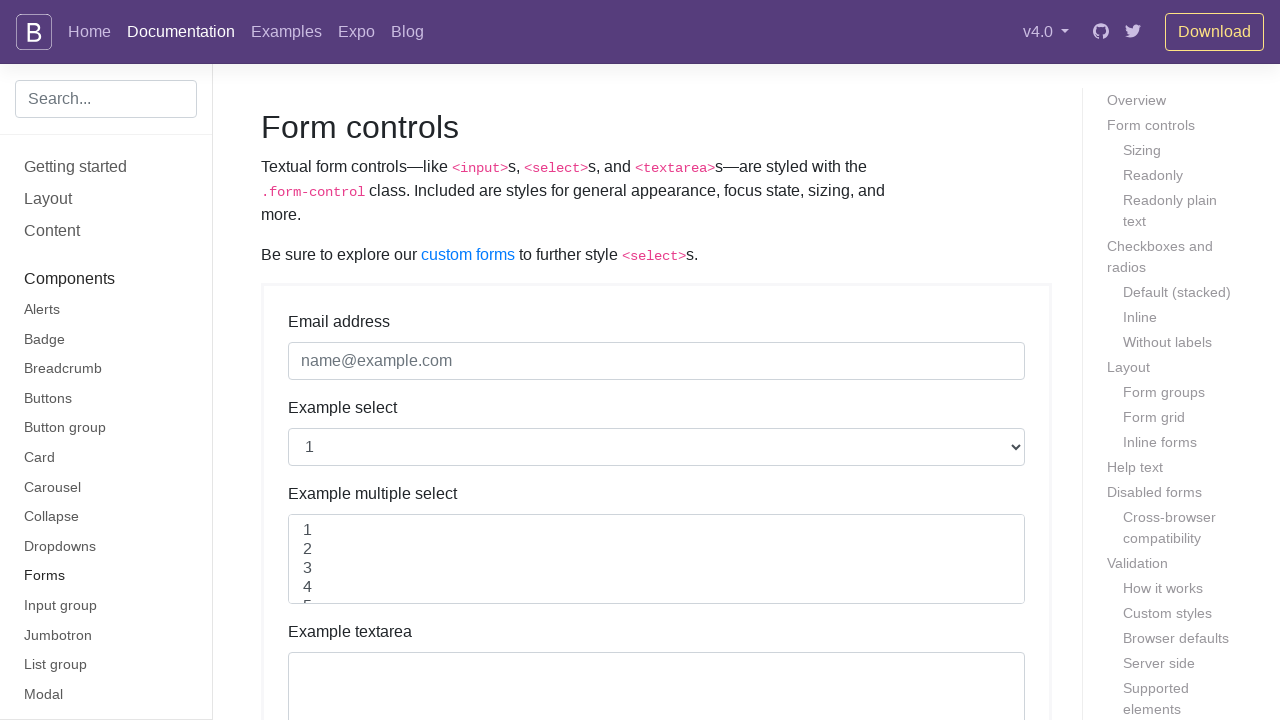

Verified input element with id 'exampleFormControlSelect1' is present and visible
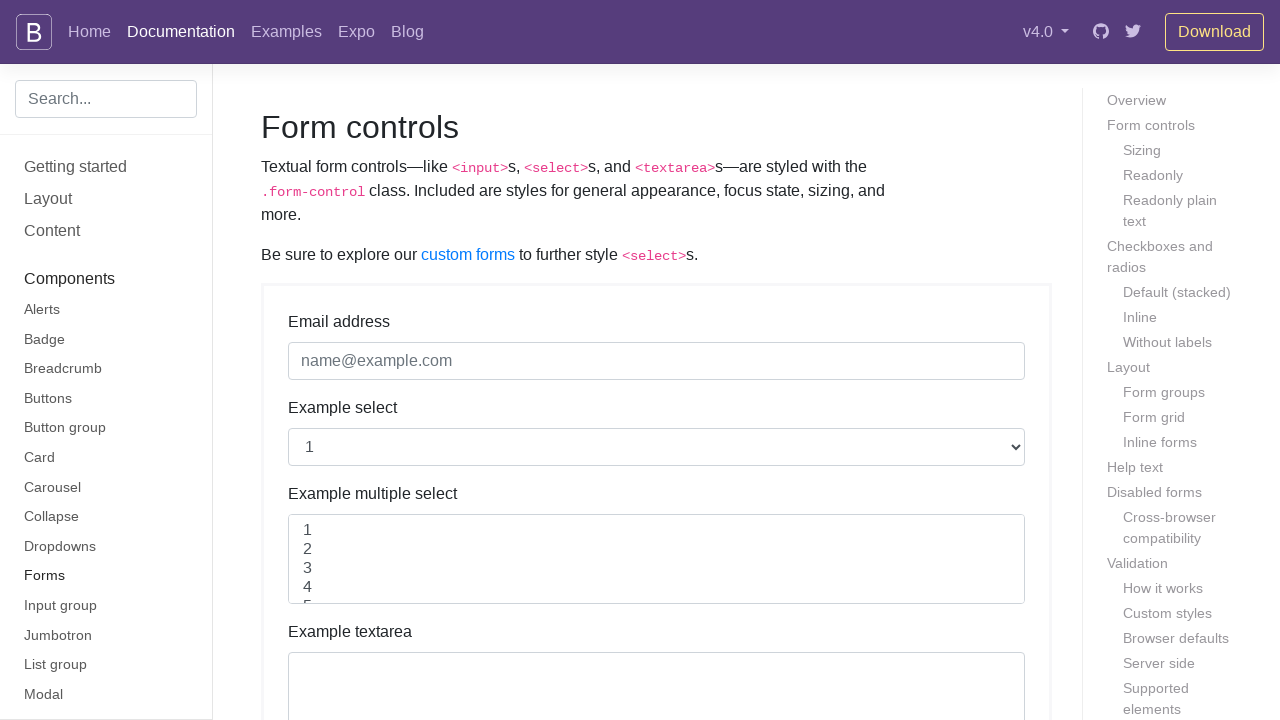

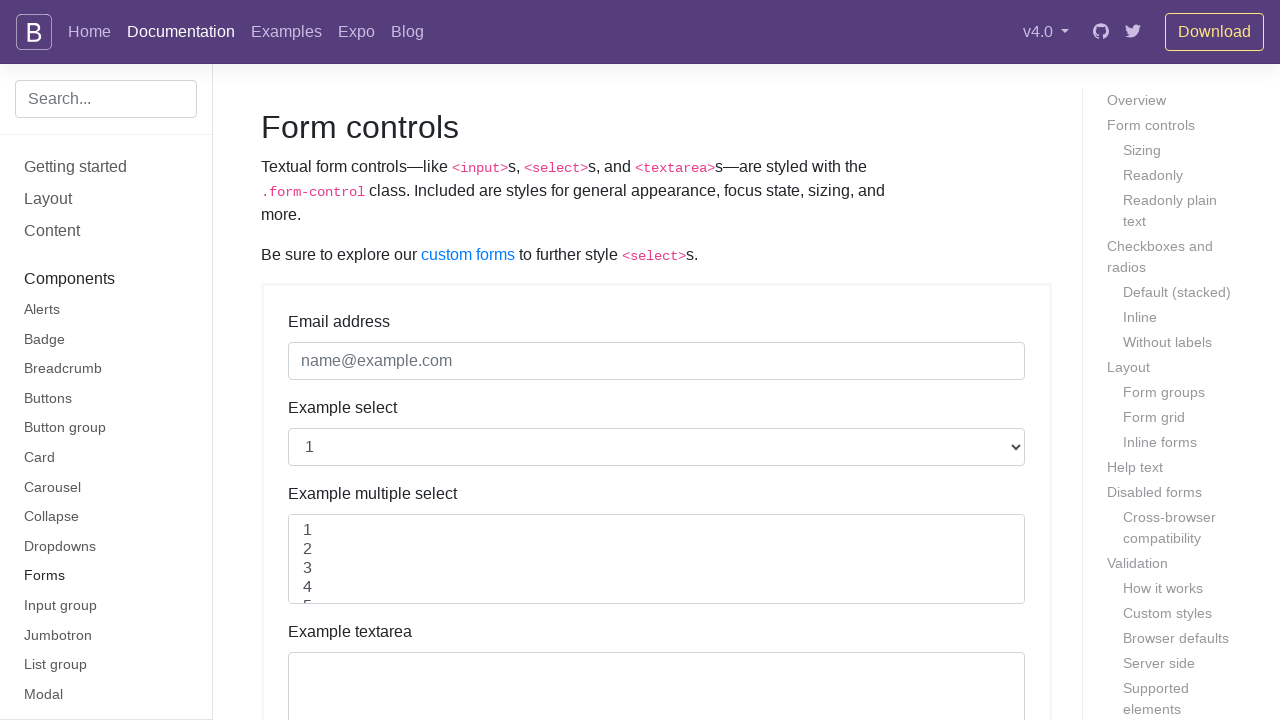